Tests JavaScript execution by clicking on a jQuery UI menu element using JavaScript executor and attempting to read input values

Starting URL: http://the-internet.herokuapp.com/jqueryui/menu#

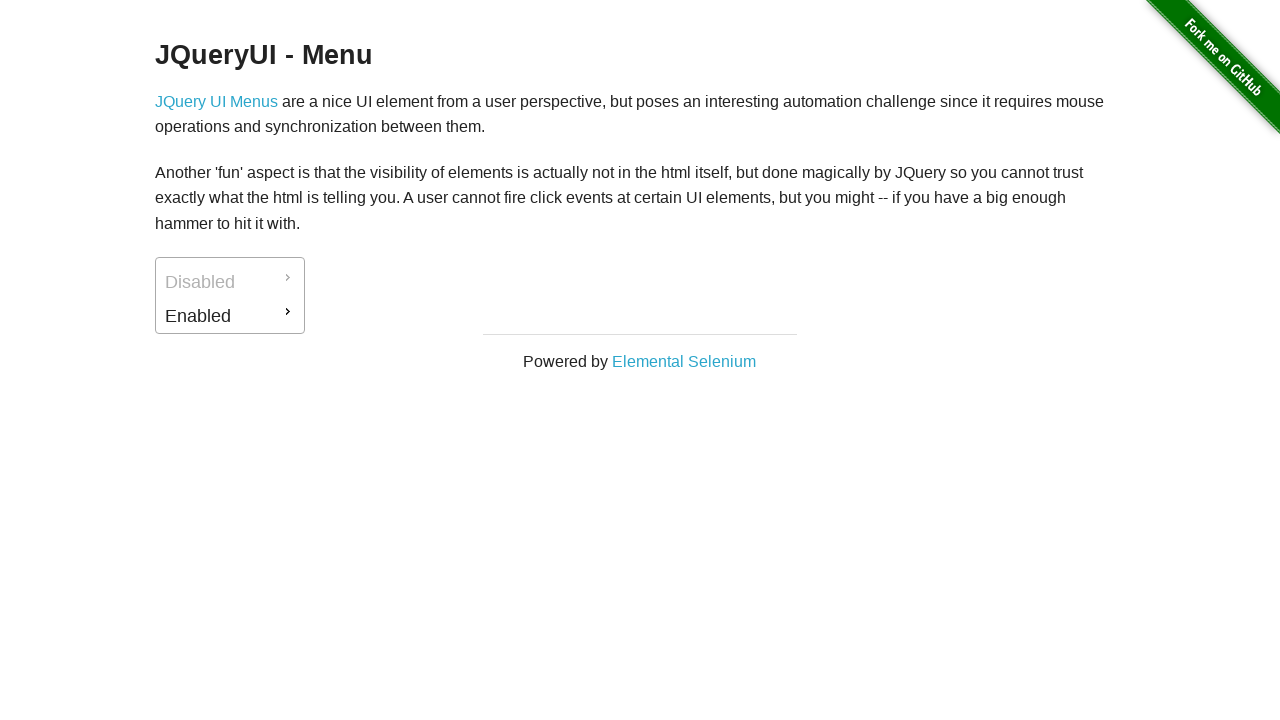

Clicked jQuery UI menu element using JavaScript executor
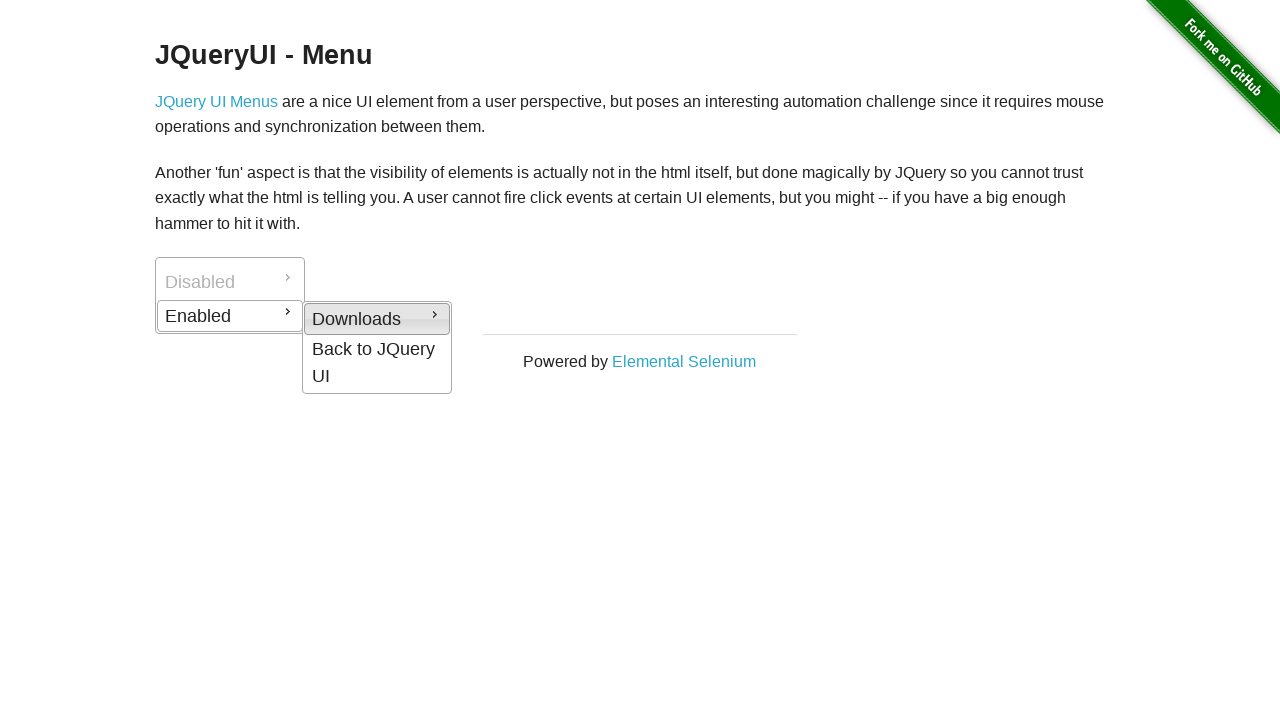

Waited for menu interaction to complete
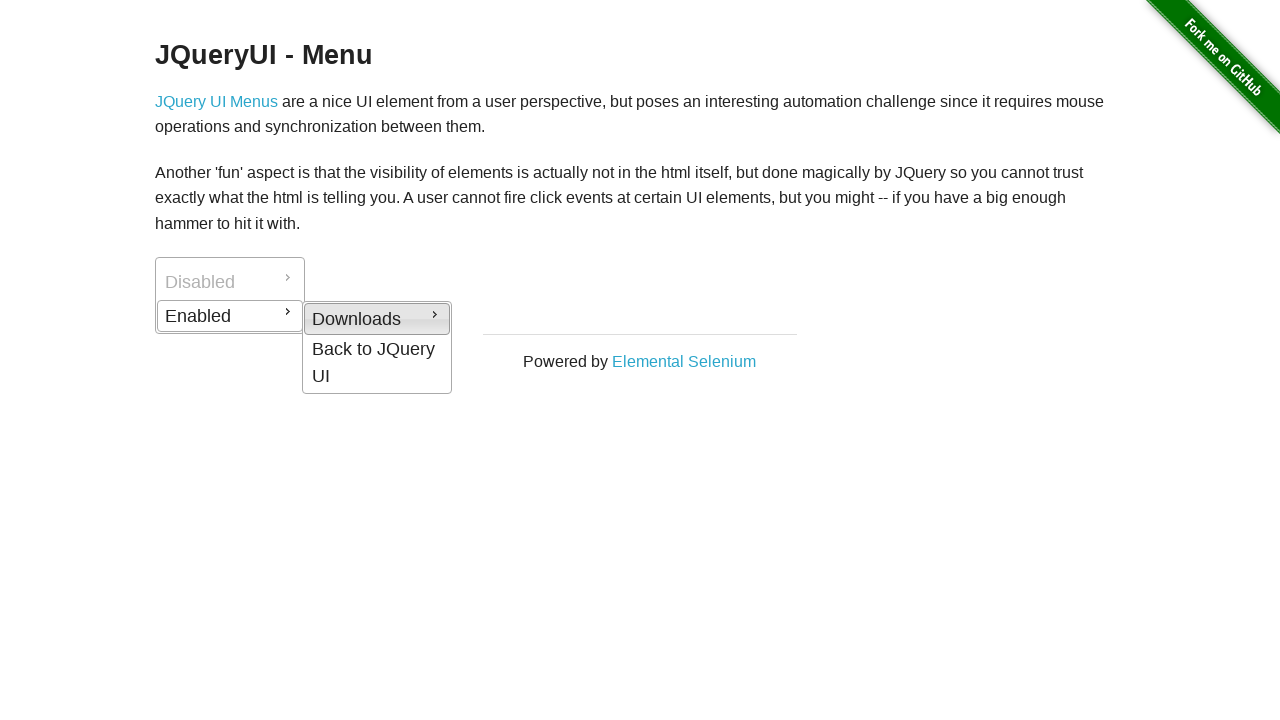

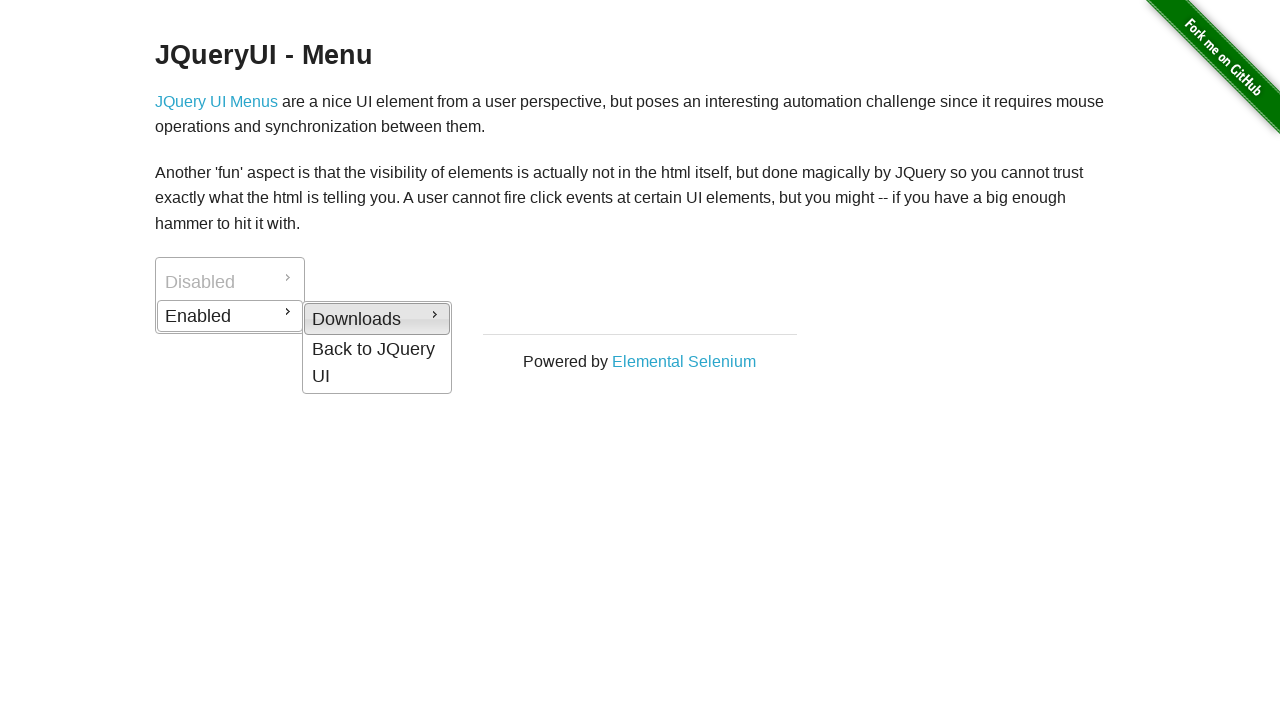